Navigates to DuckDuckGo and verifies that a specific element (#foo) does not exist on the page

Starting URL: https://duckduckgo.com/

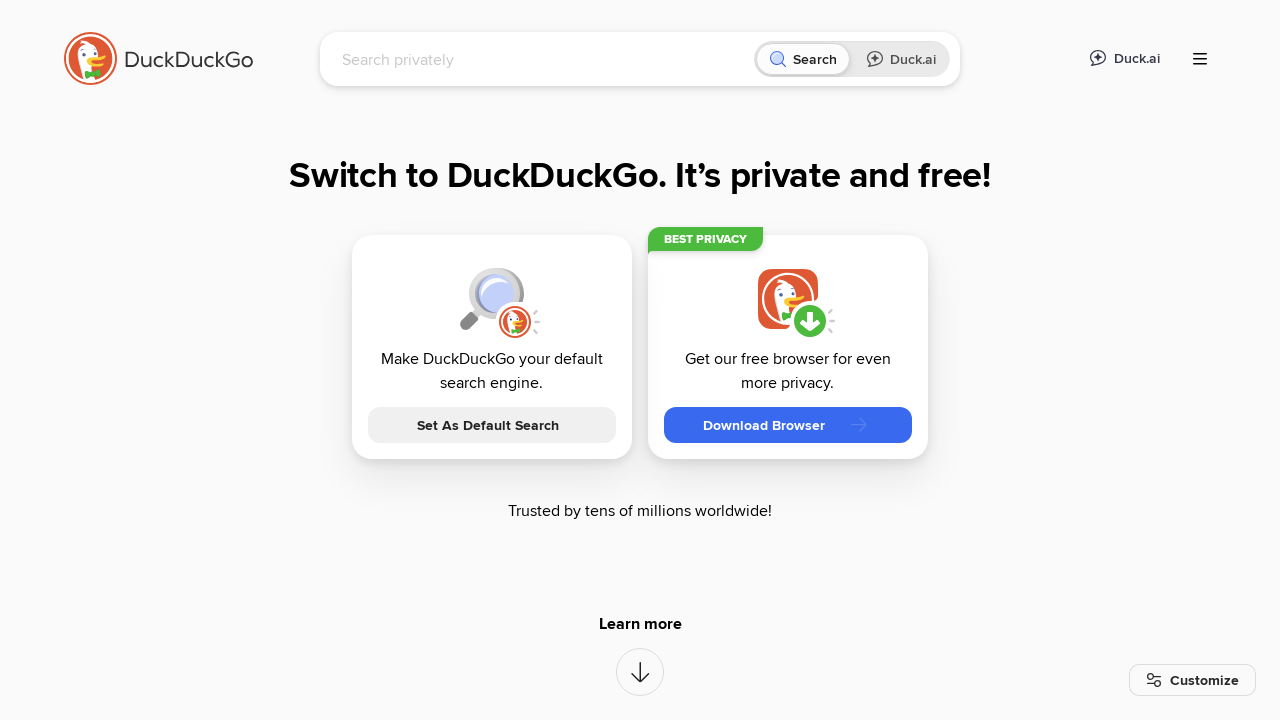

Navigated to DuckDuckGo homepage
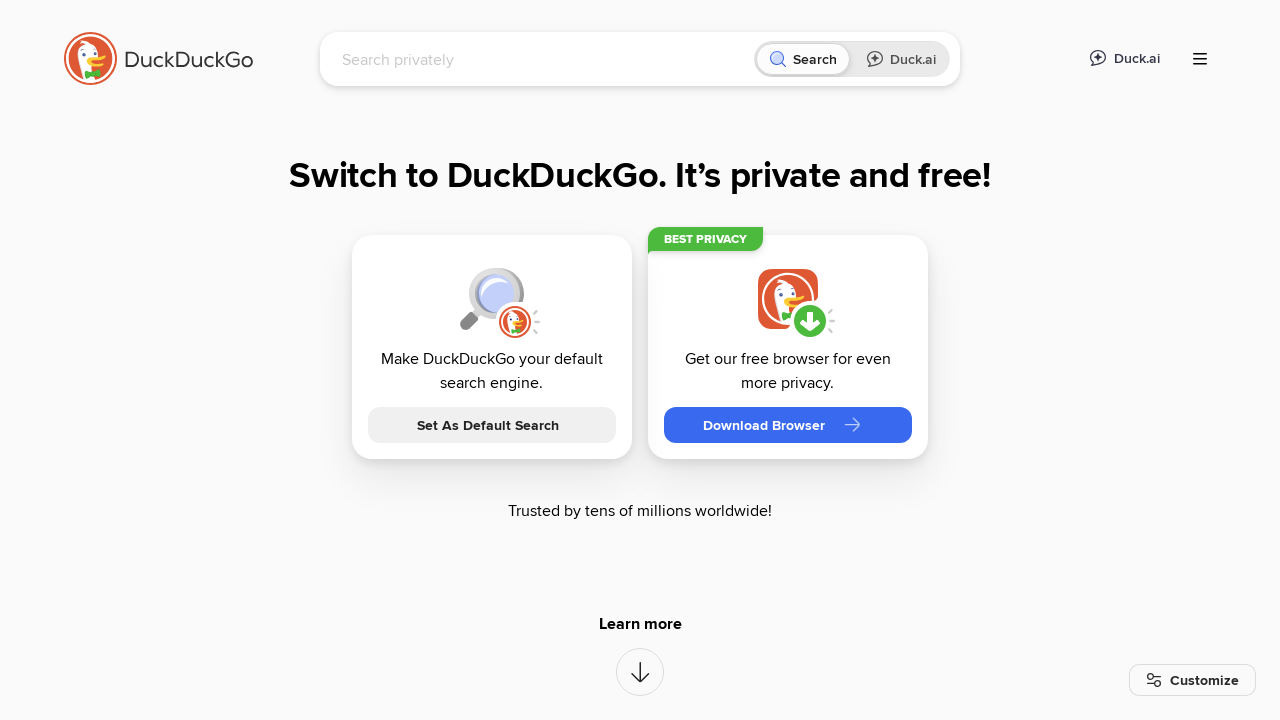

Waited 500ms for page to stabilize
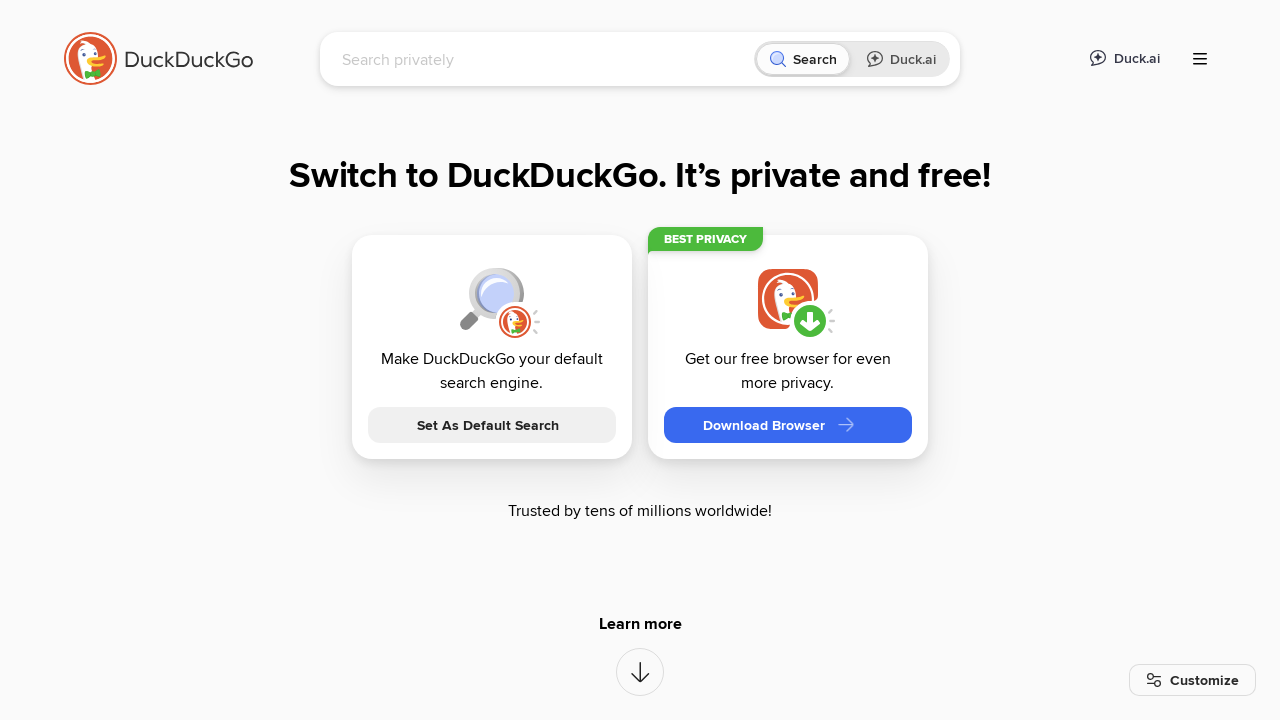

Verified that element #foo does not exist on the page
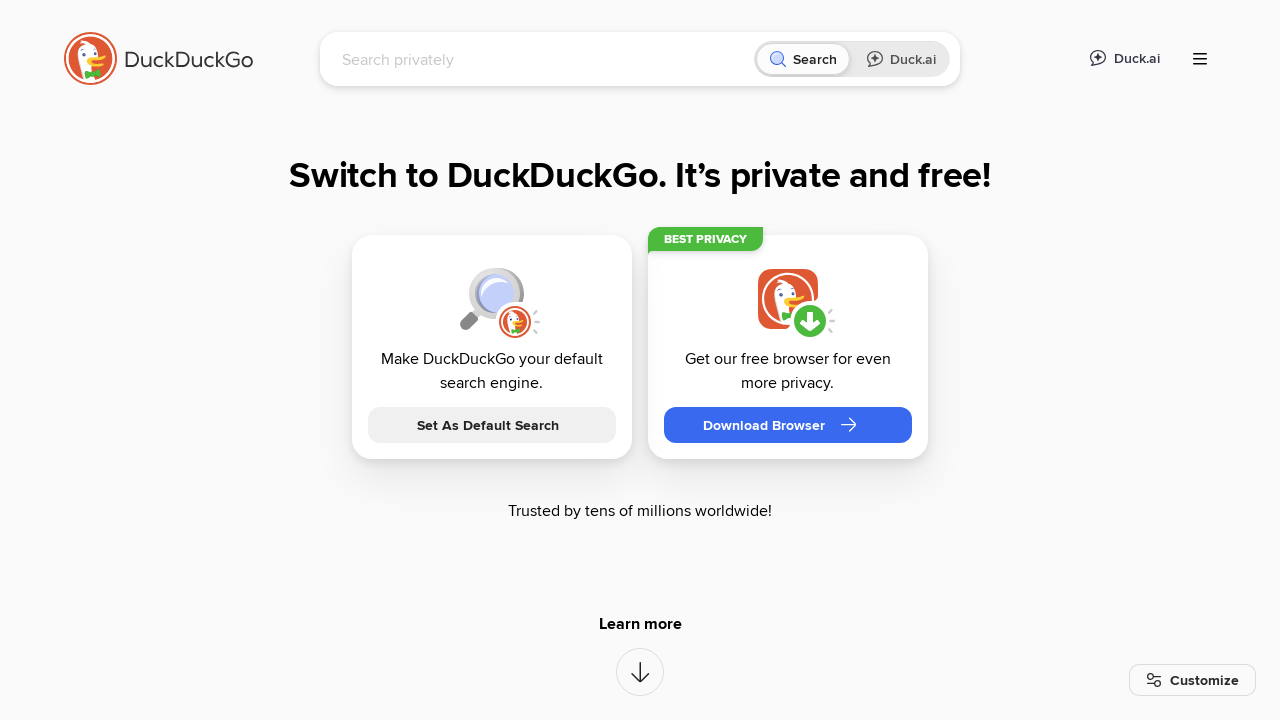

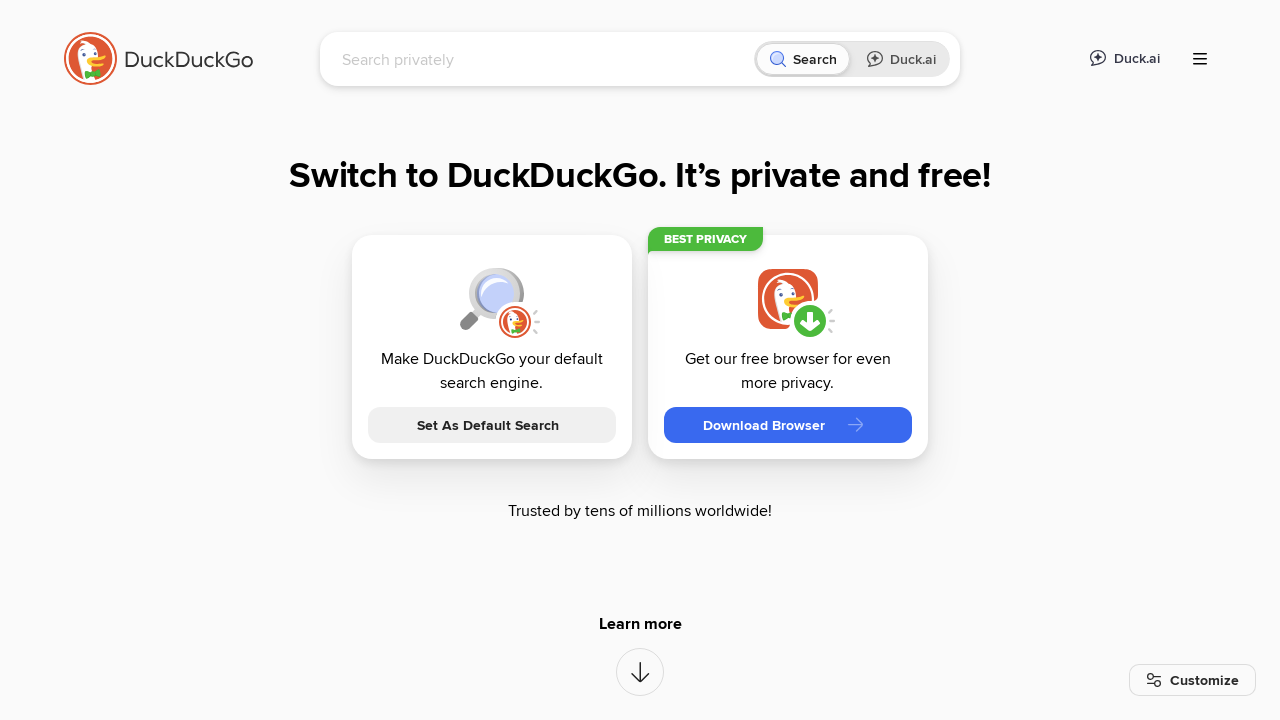